Tests fluent wait functionality by waiting for a countdown timer to reach zero (end with "00")

Starting URL: https://automationfc.github.io/fluent-wait/

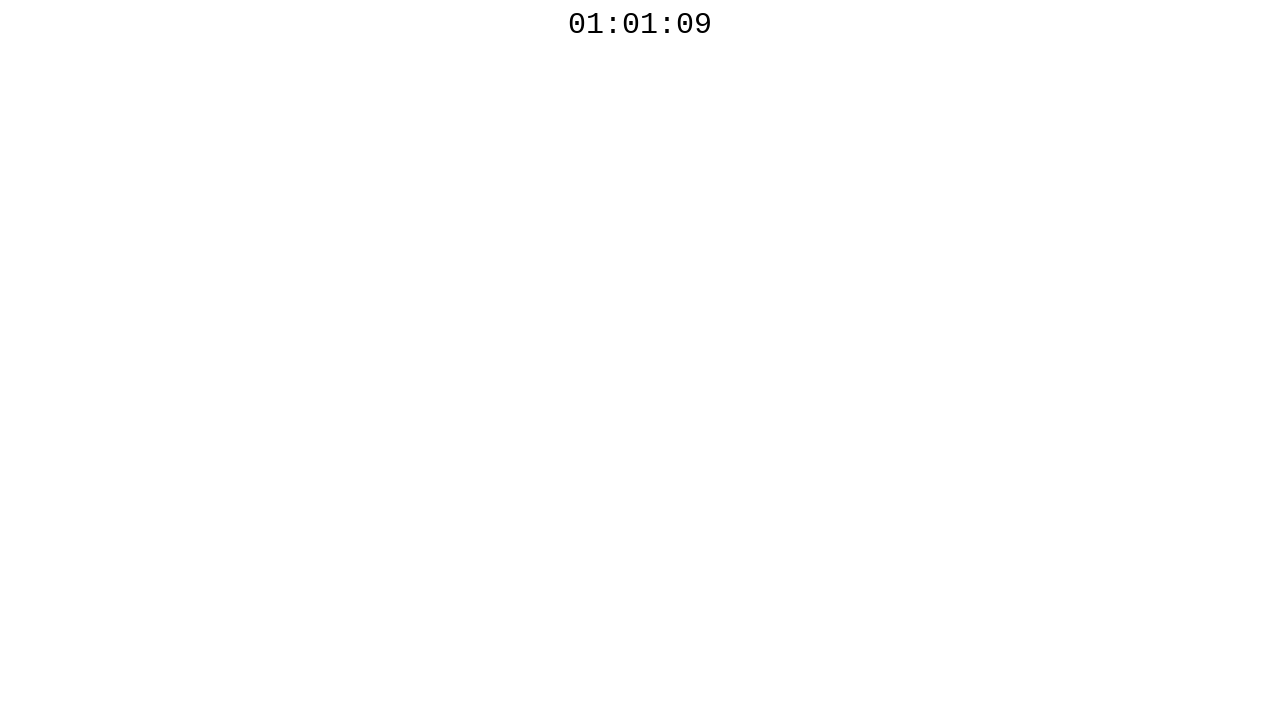

Countdown timer element became visible
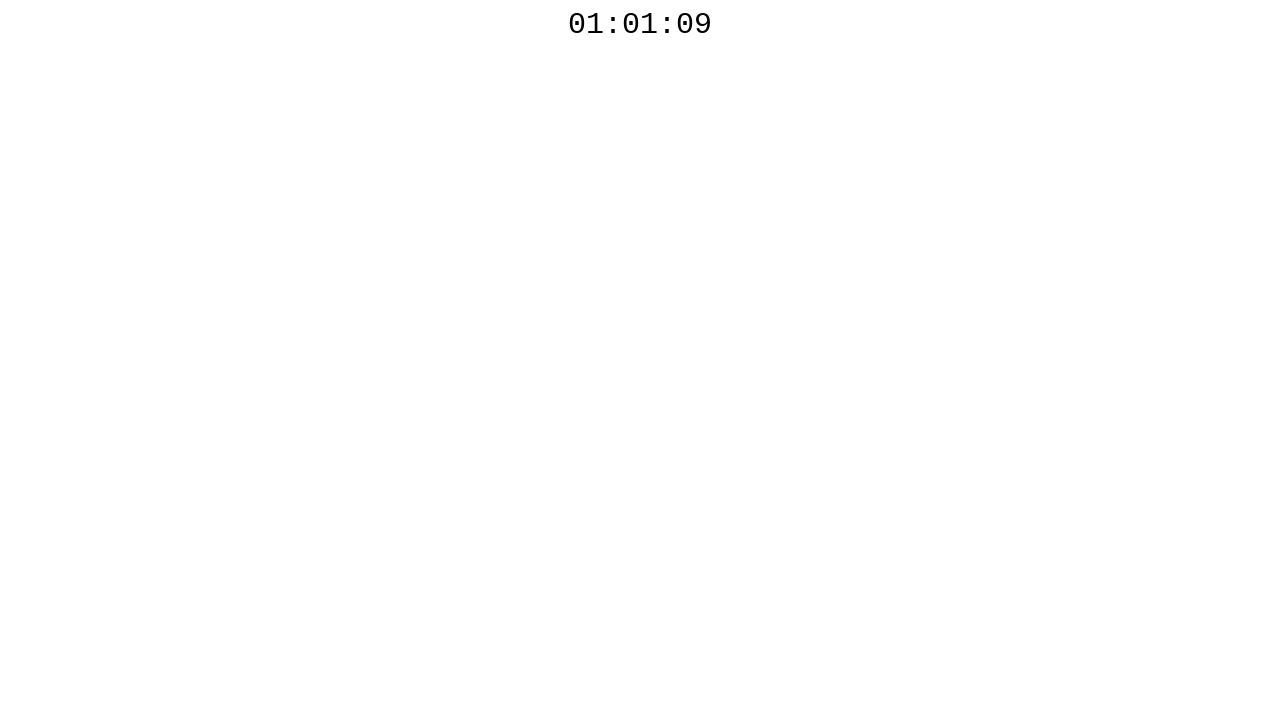

Countdown timer reached zero (ended with '00')
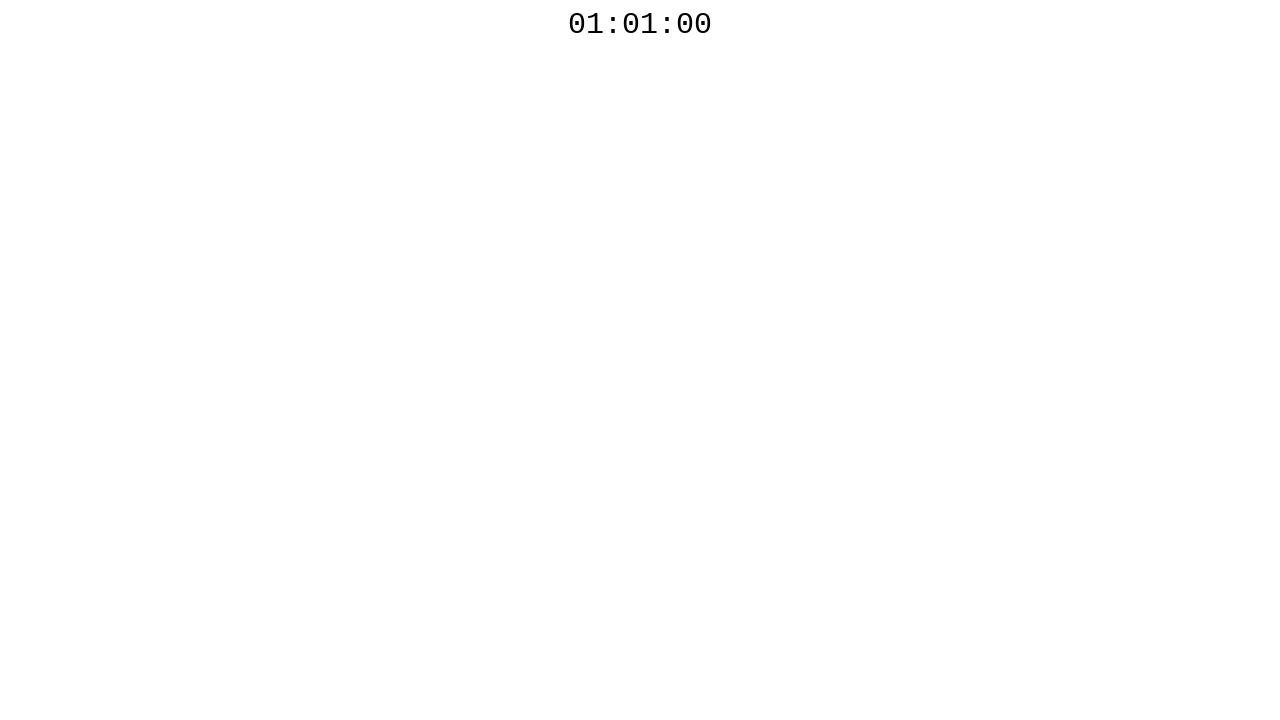

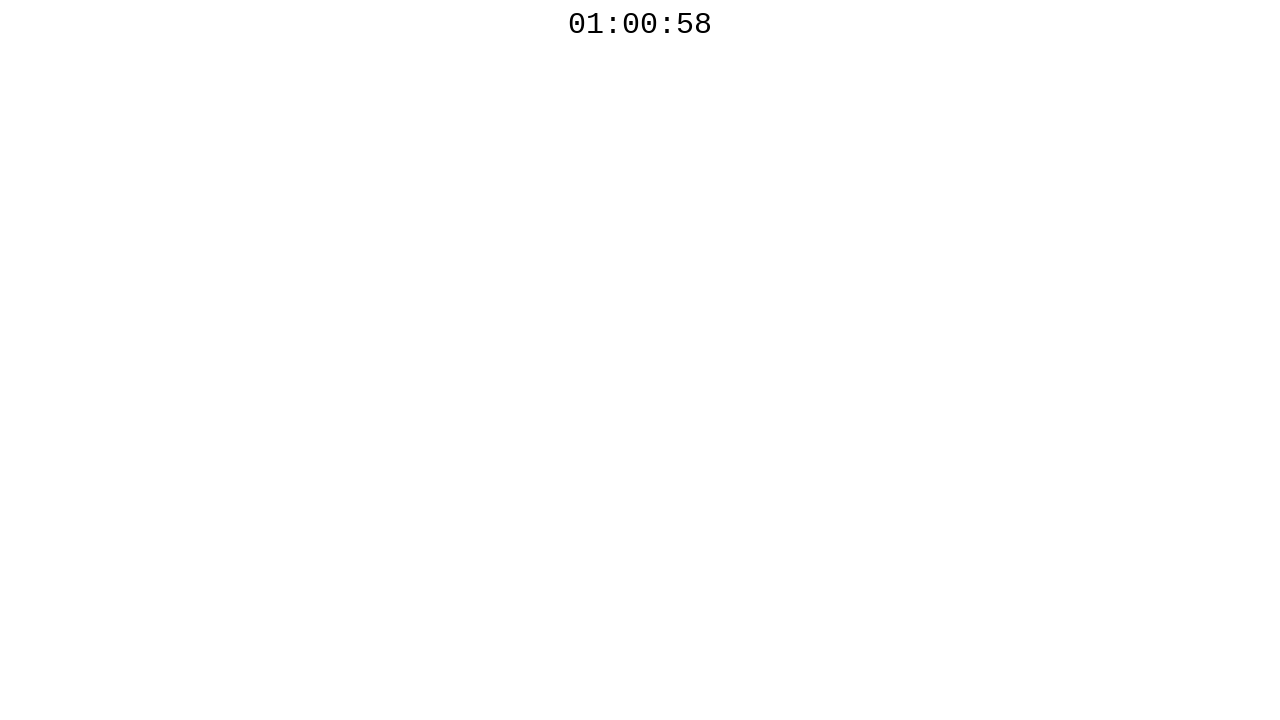